Navigates to RedBus homepage and waits for the page to load (placeholder test demonstrating TestNG test structure)

Starting URL: https://www.redbus.in/

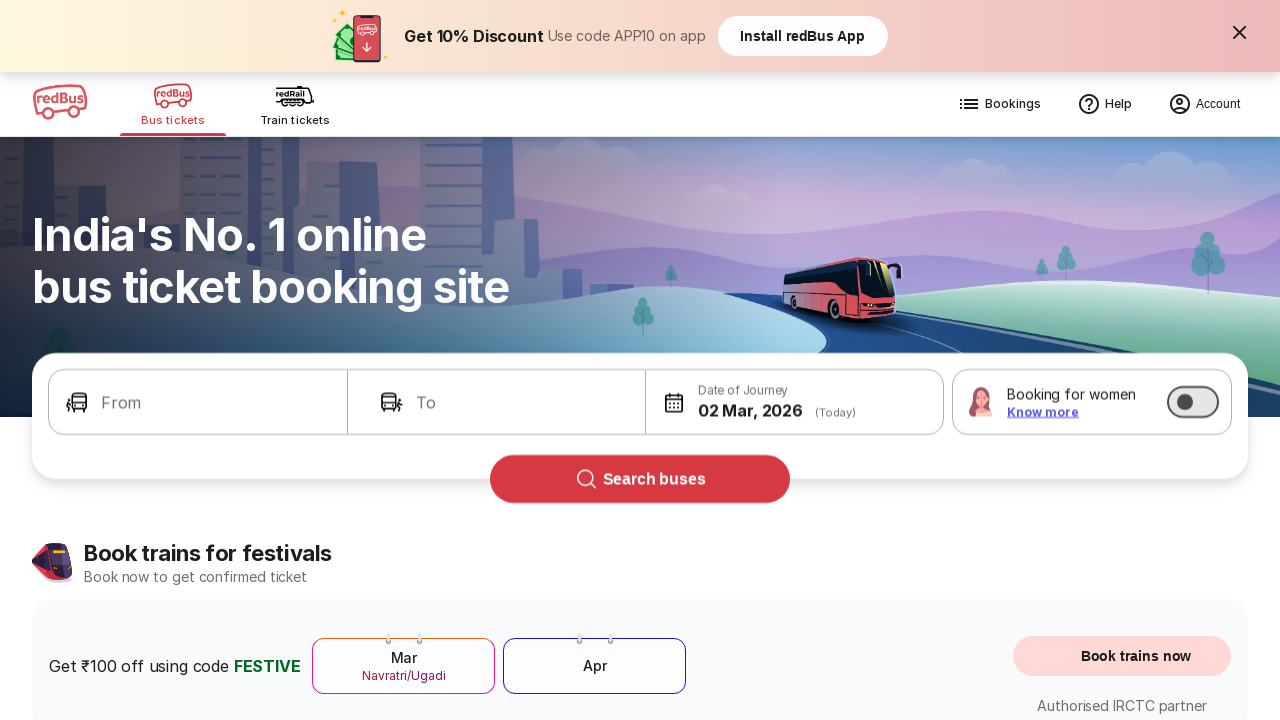

Waited for page DOM content to load
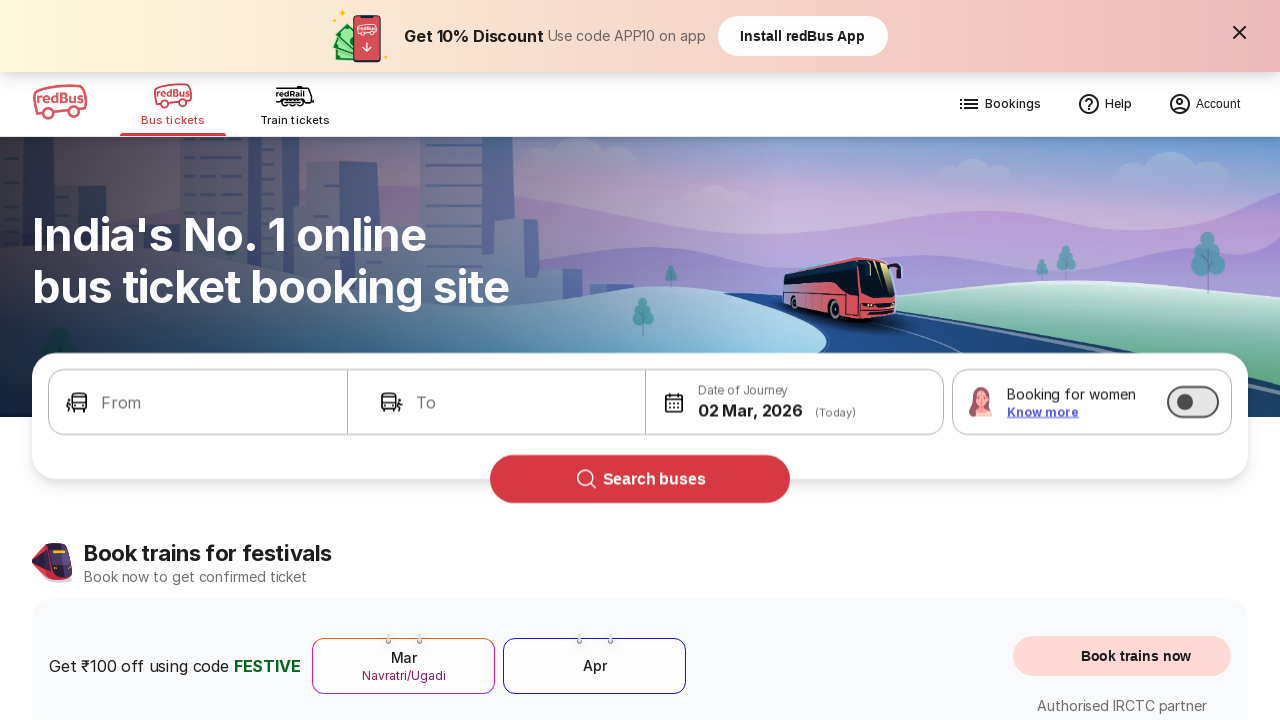

Waited 2 seconds for page elements to render
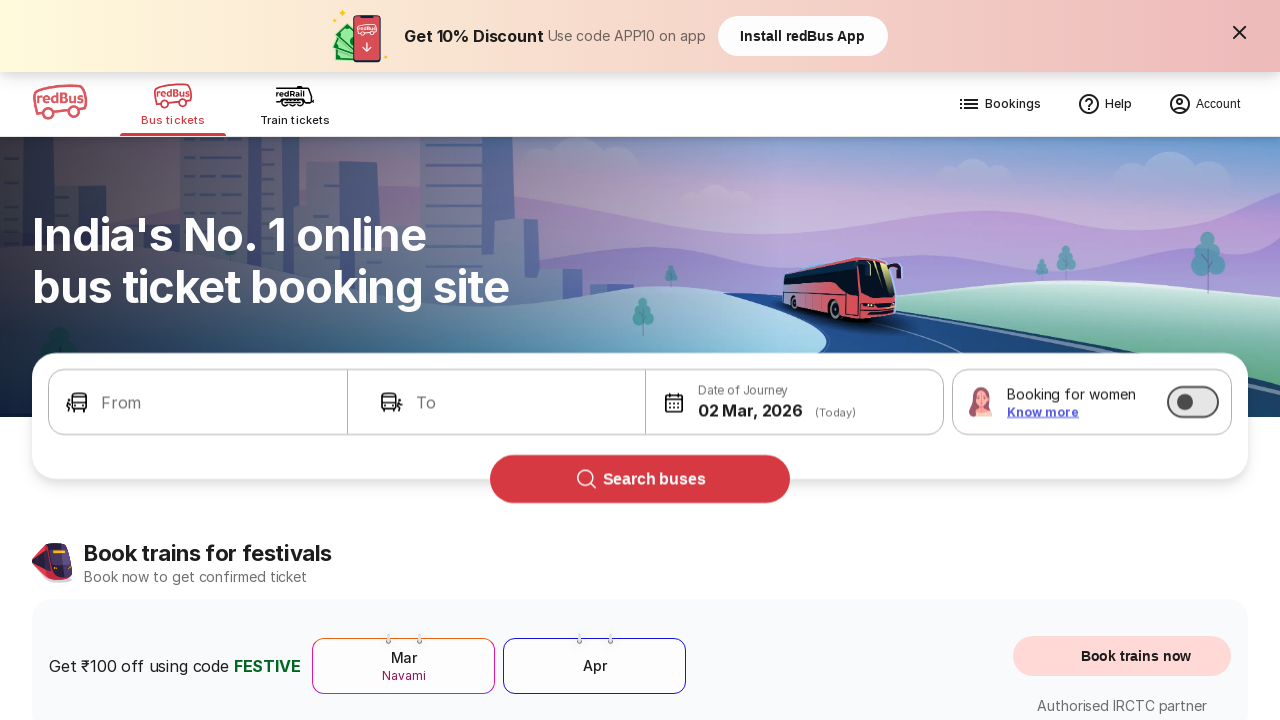

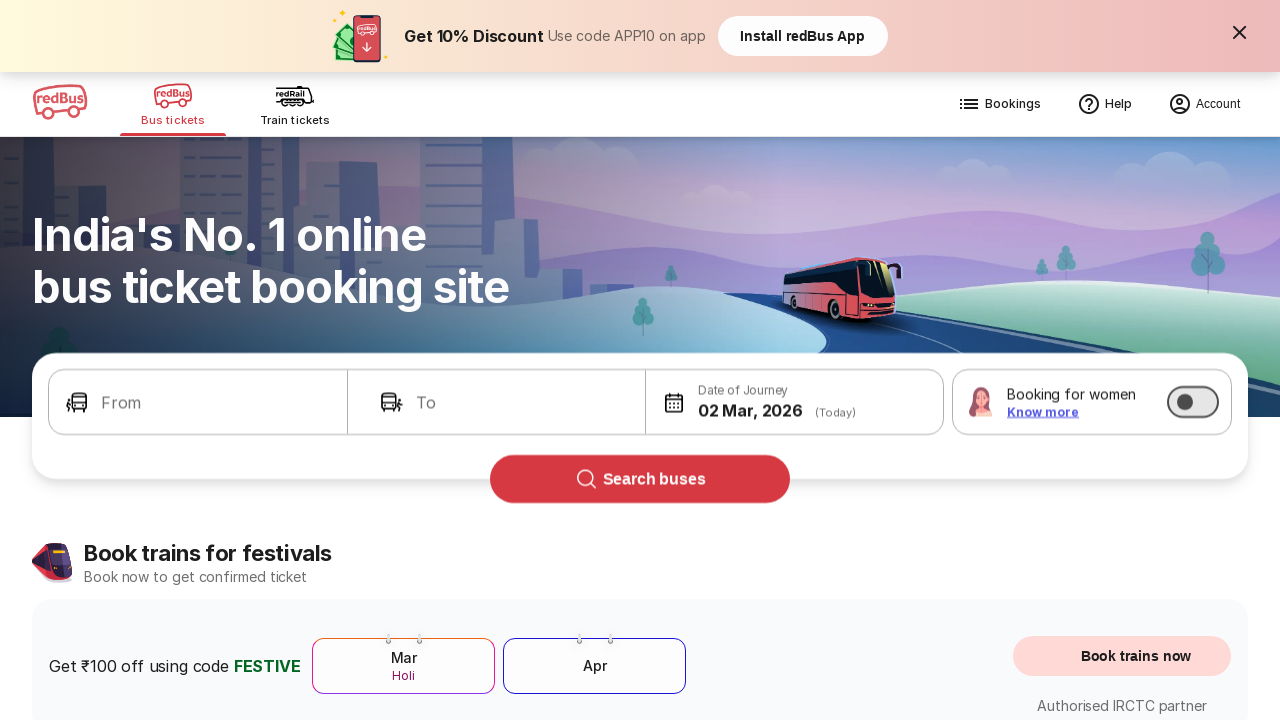